Tests dropdown selection functionality by choosing a currency option from a static dropdown

Starting URL: https://rahulshettyacademy.com/dropdownsPractise/

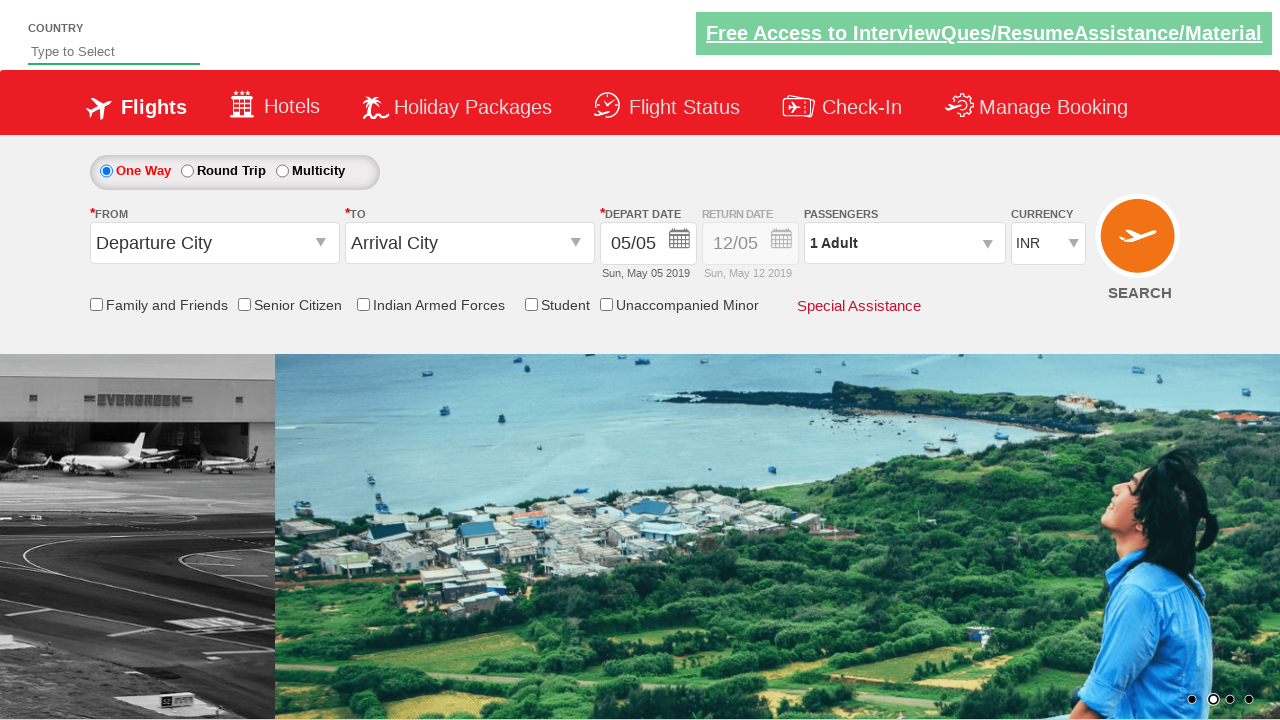

Selected USD currency from dropdown by index 3 on #ctl00_mainContent_DropDownListCurrency
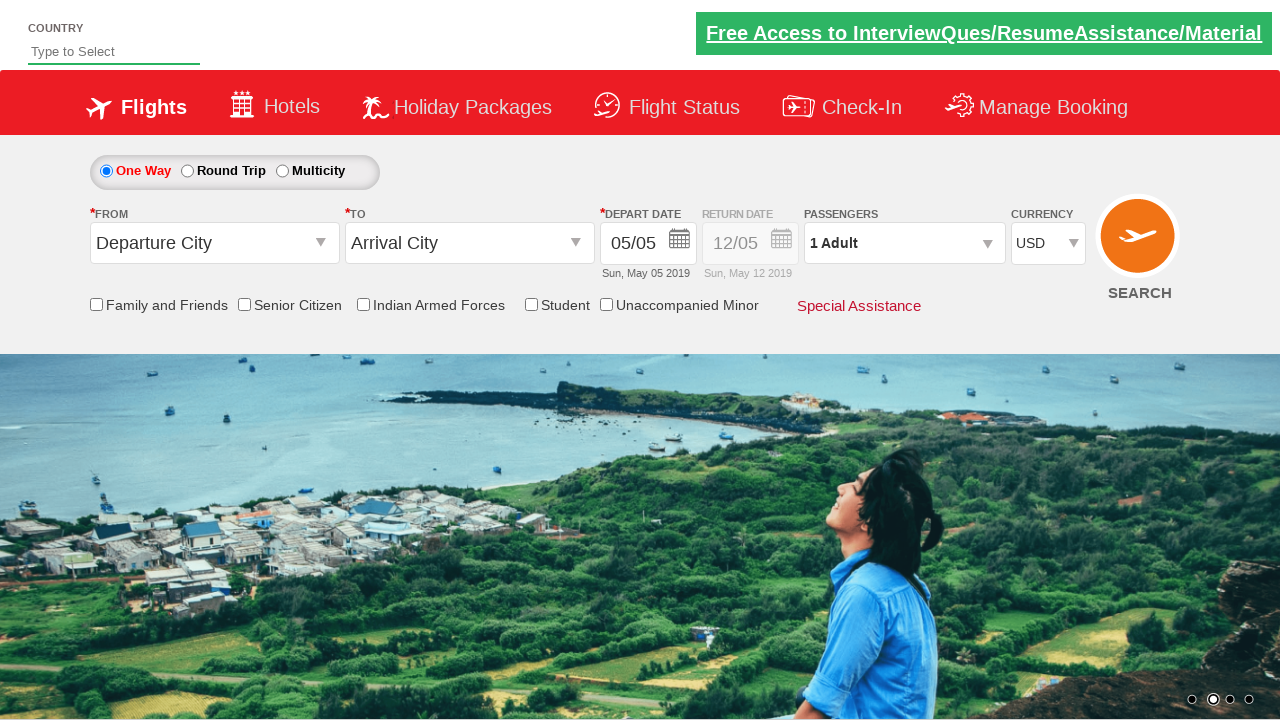

Verified currency dropdown selection was made
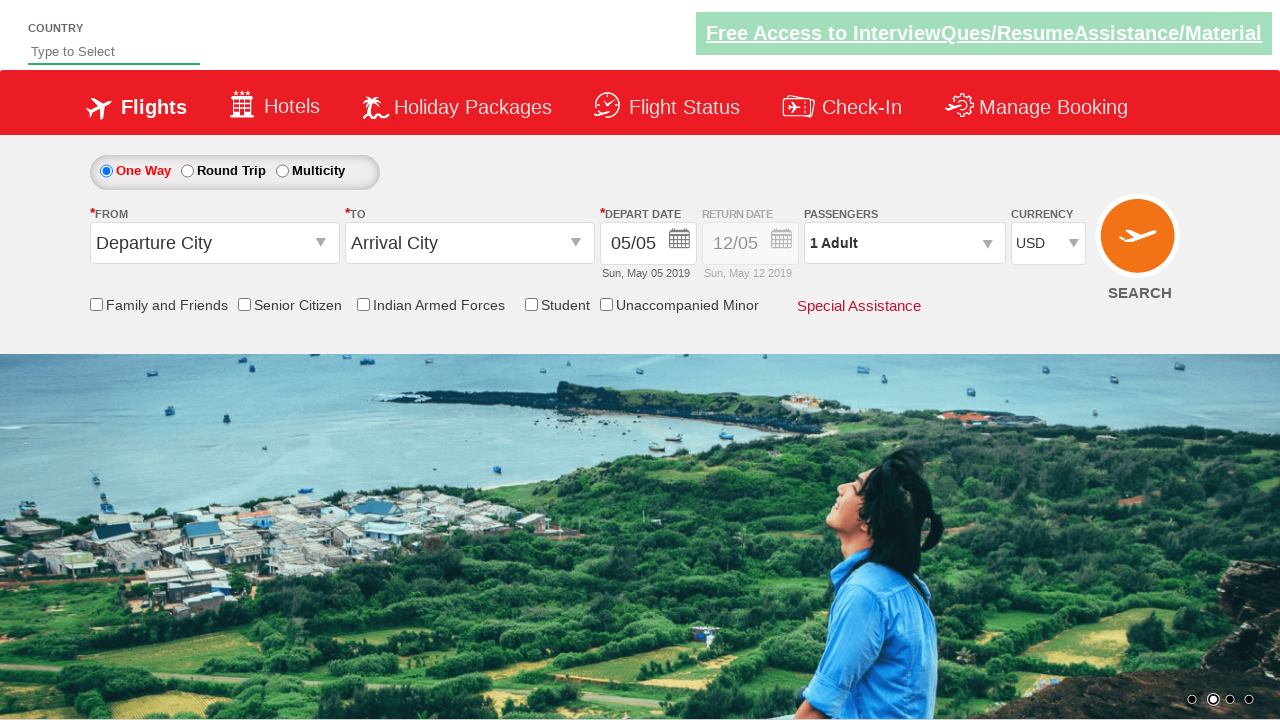

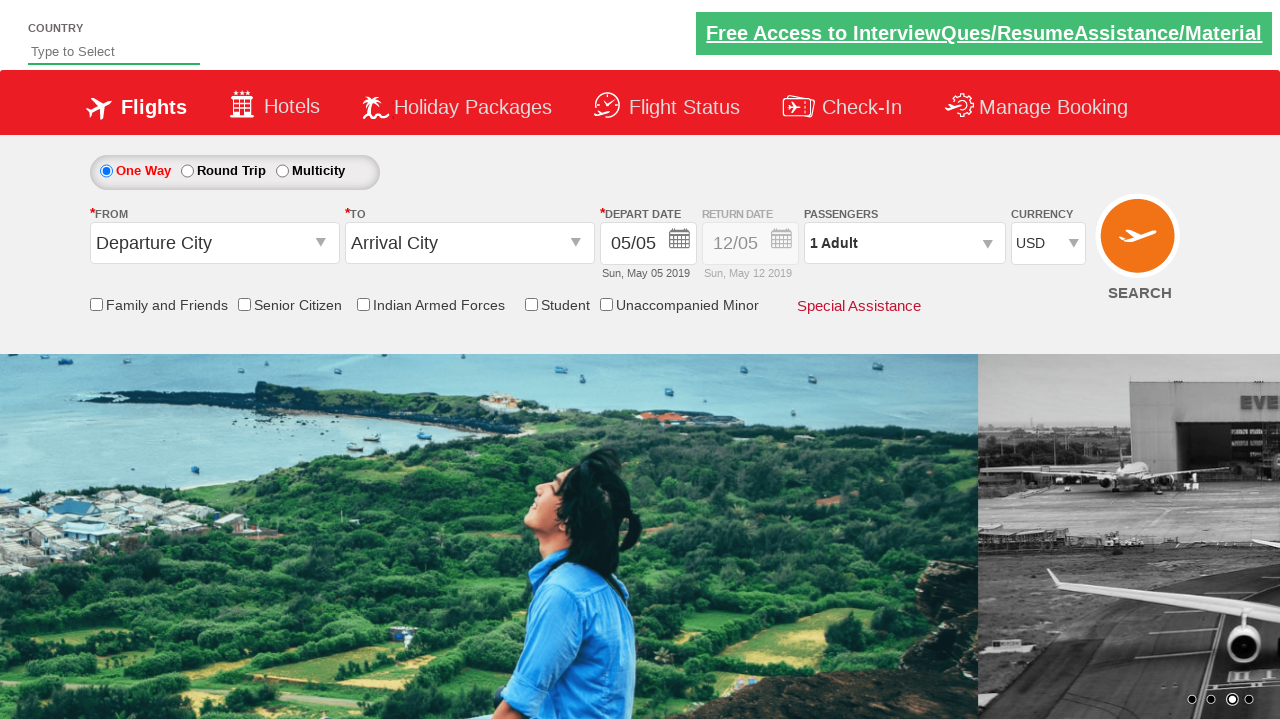